Tests JavaScript alert handling by triggering different types of alerts (simple alert, confirmation, and prompt) and interacting with them

Starting URL: https://the-internet.herokuapp.com/javascript_alerts

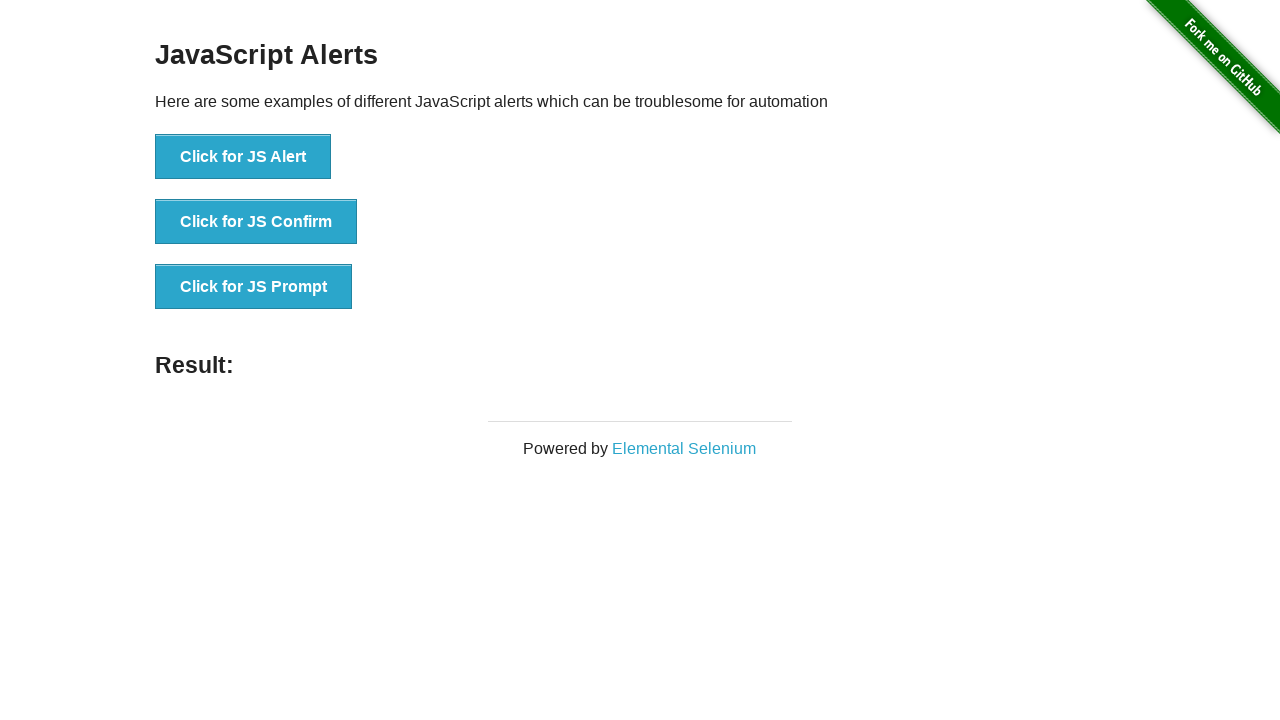

Clicked 'Click for JS Alert' button at (243, 157) on xpath=//button[text()='Click for JS Alert']
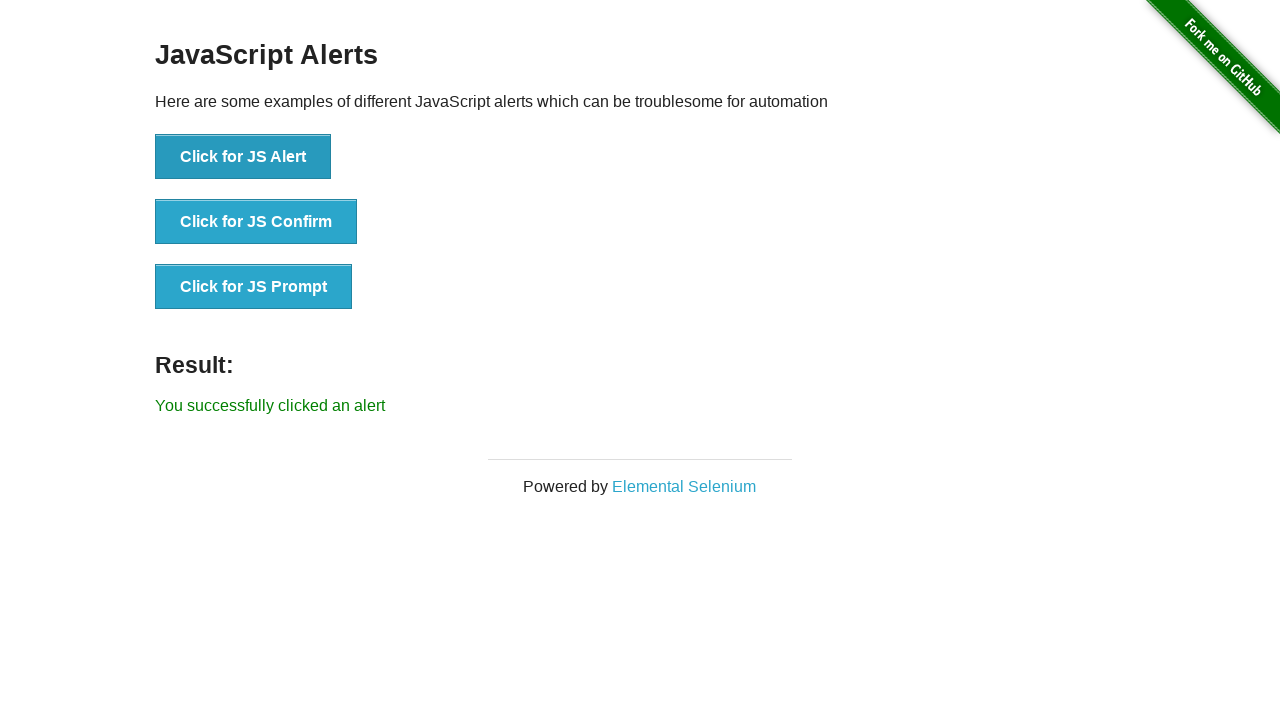

Set up dialog handler to accept alerts
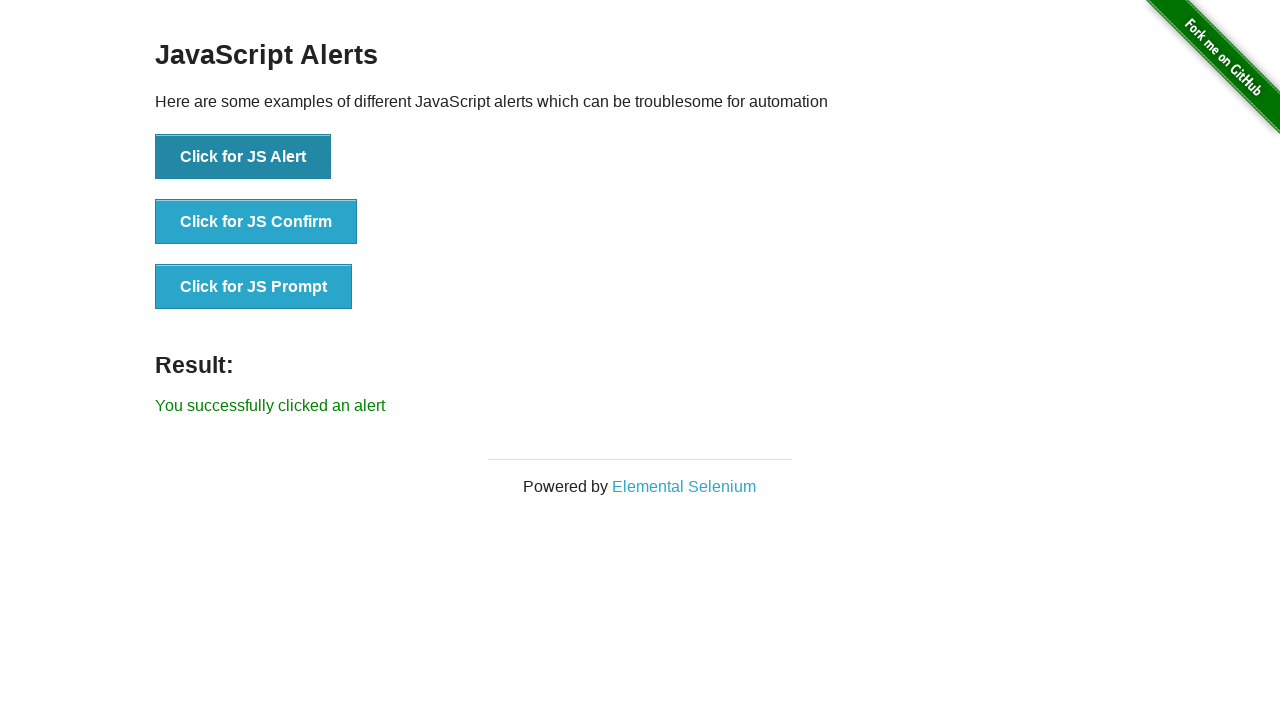

Clicked 'Click for JS Confirm' button at (256, 222) on xpath=//button[text()='Click for JS Confirm']
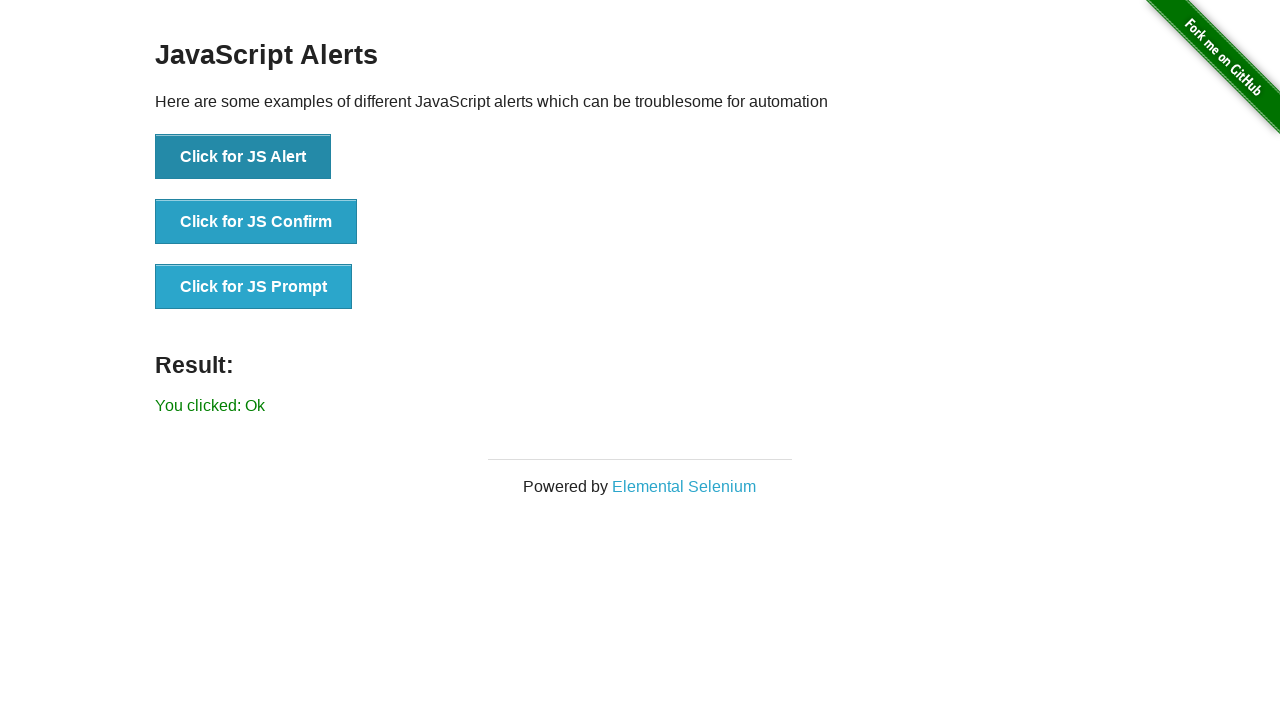

Set up dialog handler to dismiss confirmation
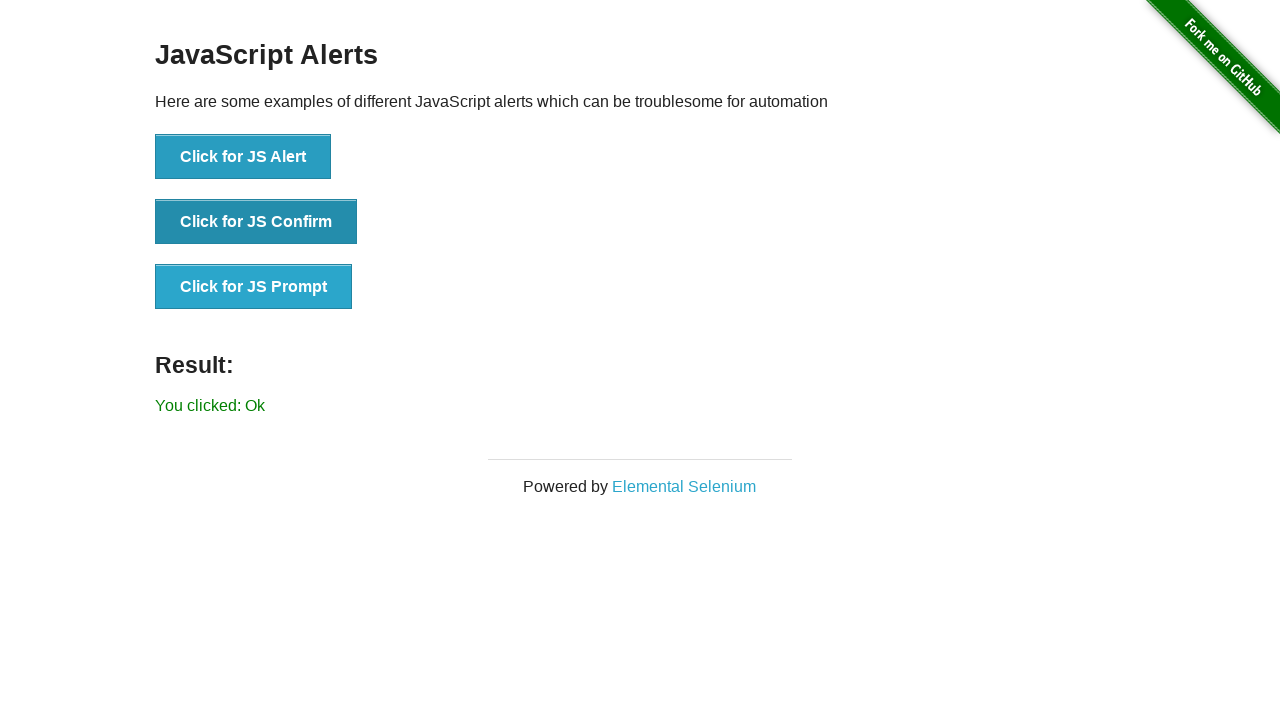

Set up dialog handler to accept prompt with text 'hello'
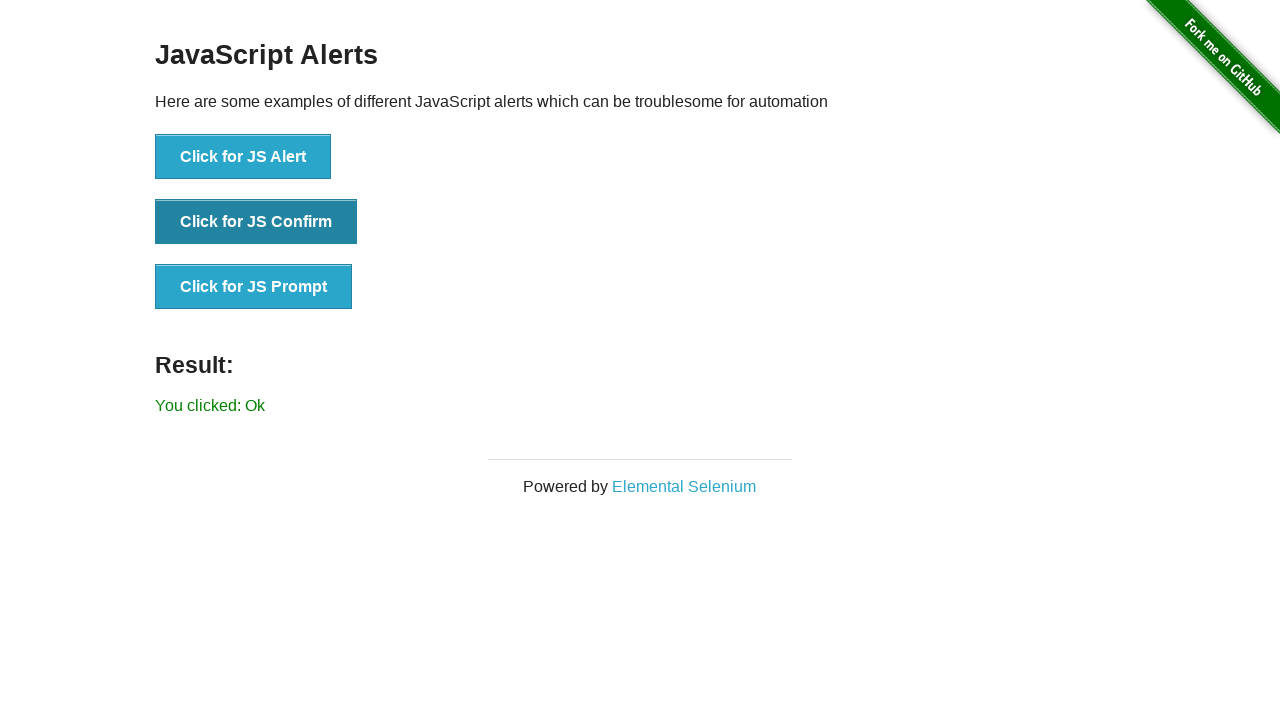

Clicked 'Click for JS Prompt' button at (254, 287) on xpath=//button[text()='Click for JS Prompt']
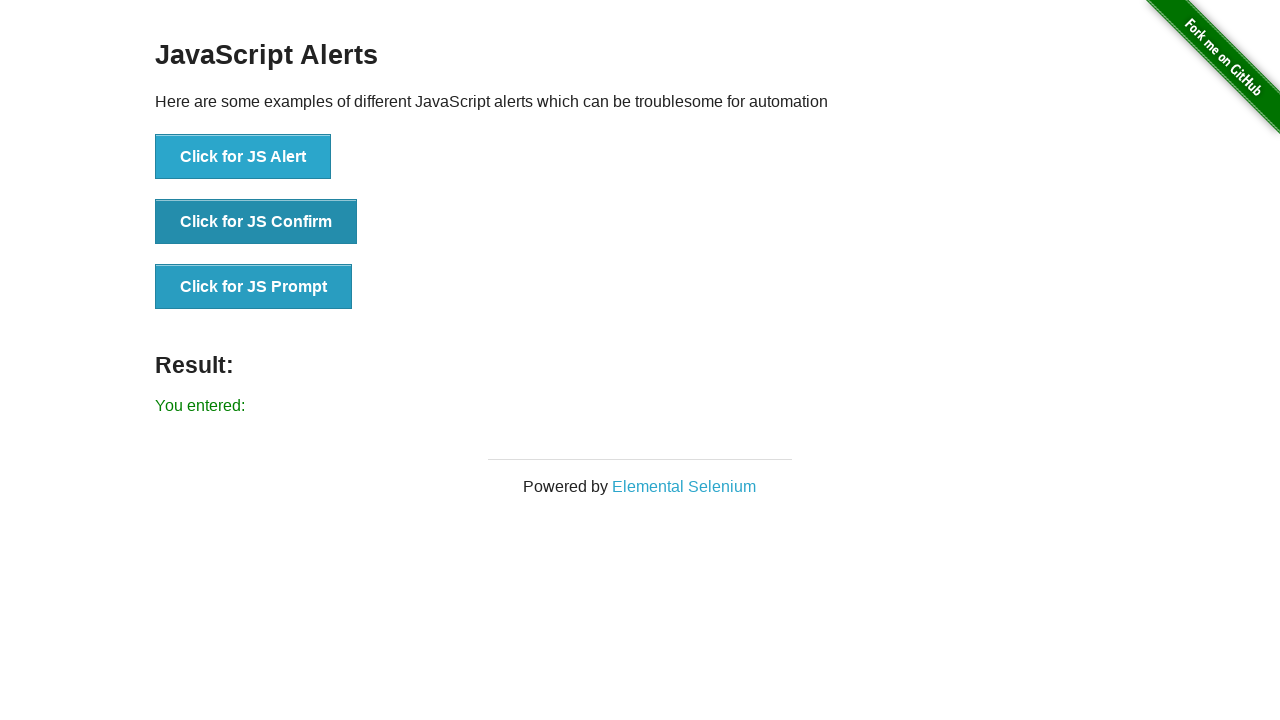

Waited 500ms to ensure all dialogs are handled
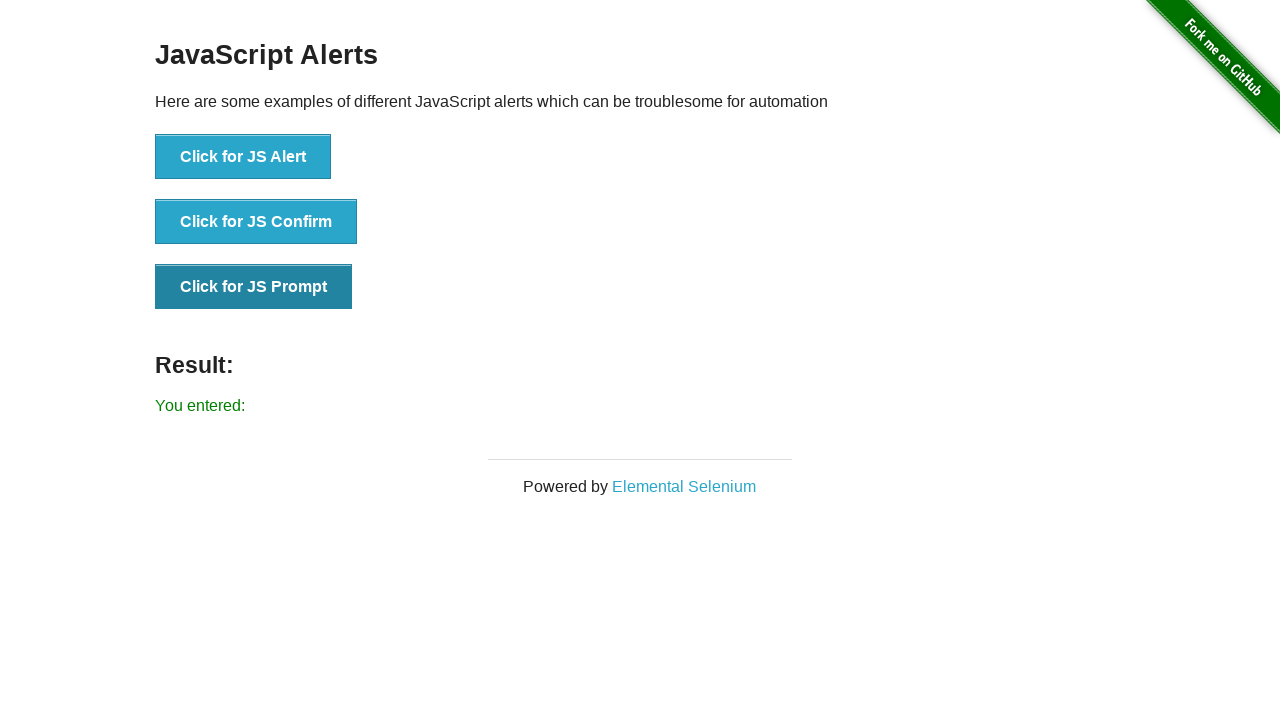

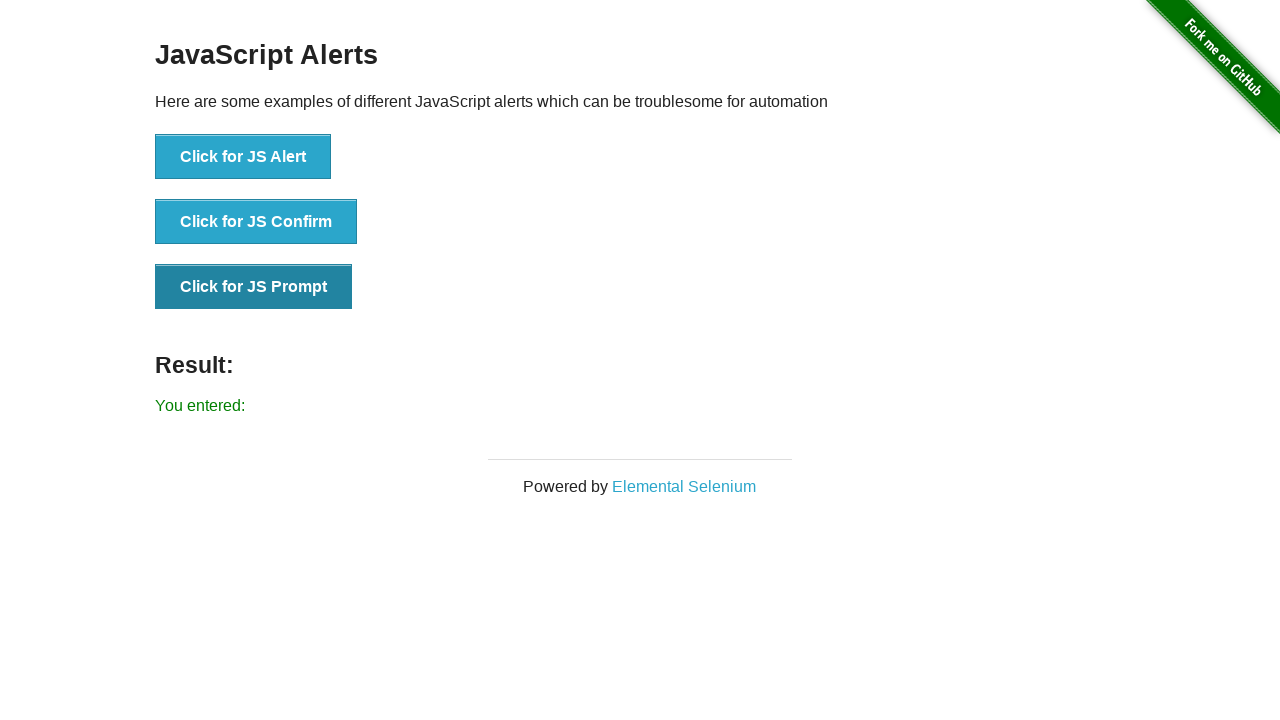